Tests the dictation.io speech-to-text interface by selecting Polish language from the dropdown and activating the microphone button

Starting URL: https://dictation.io/speech

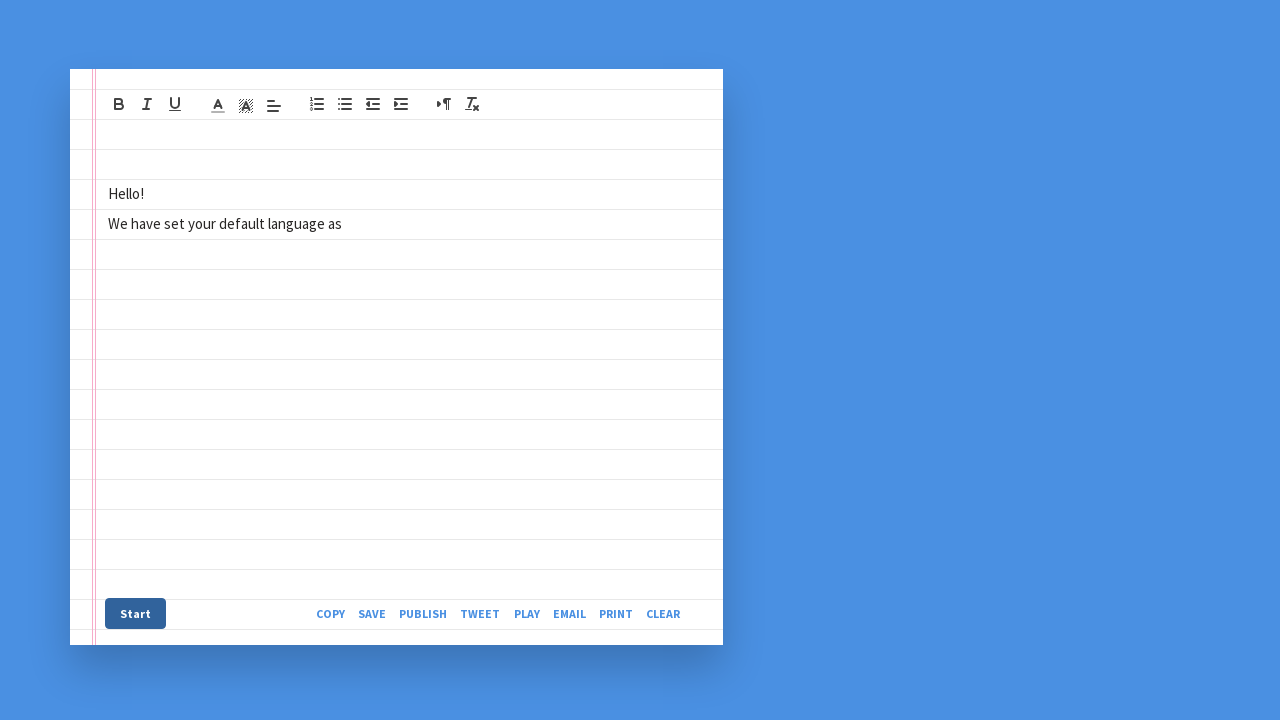

Selected Polish language (pl-pl) from the language dropdown on select#lang
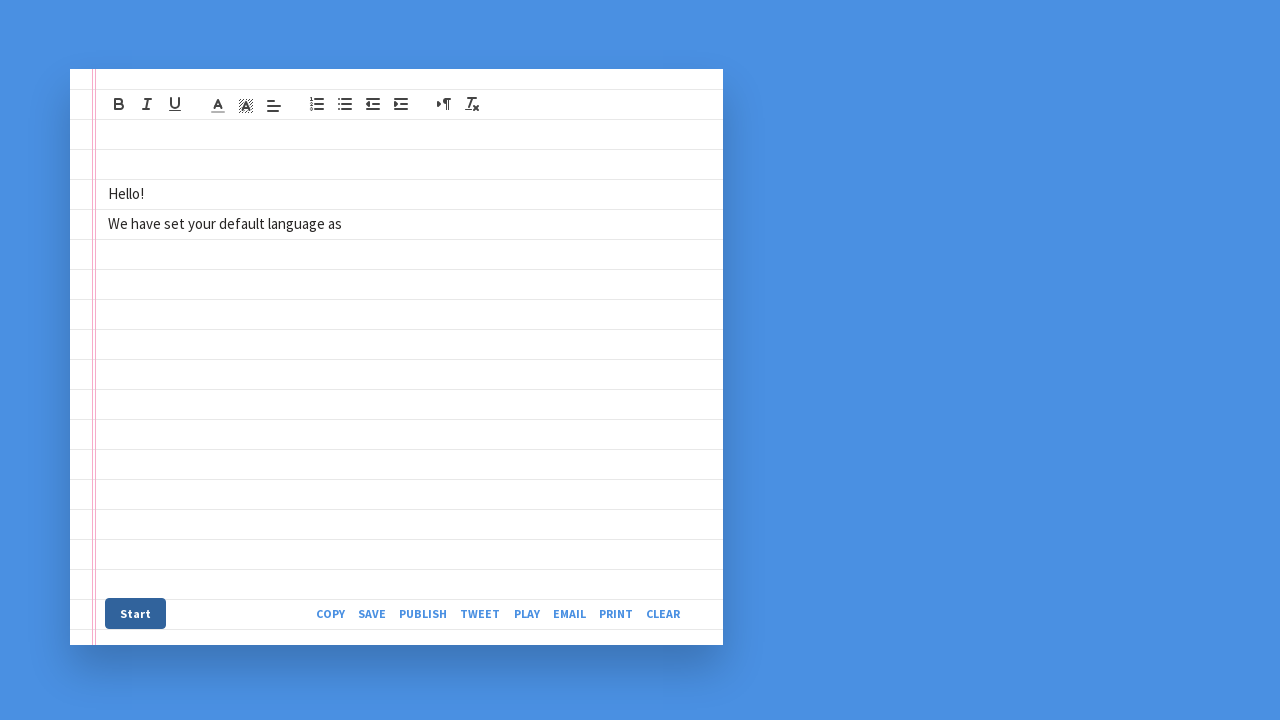

Waited 1 second for language selection to register
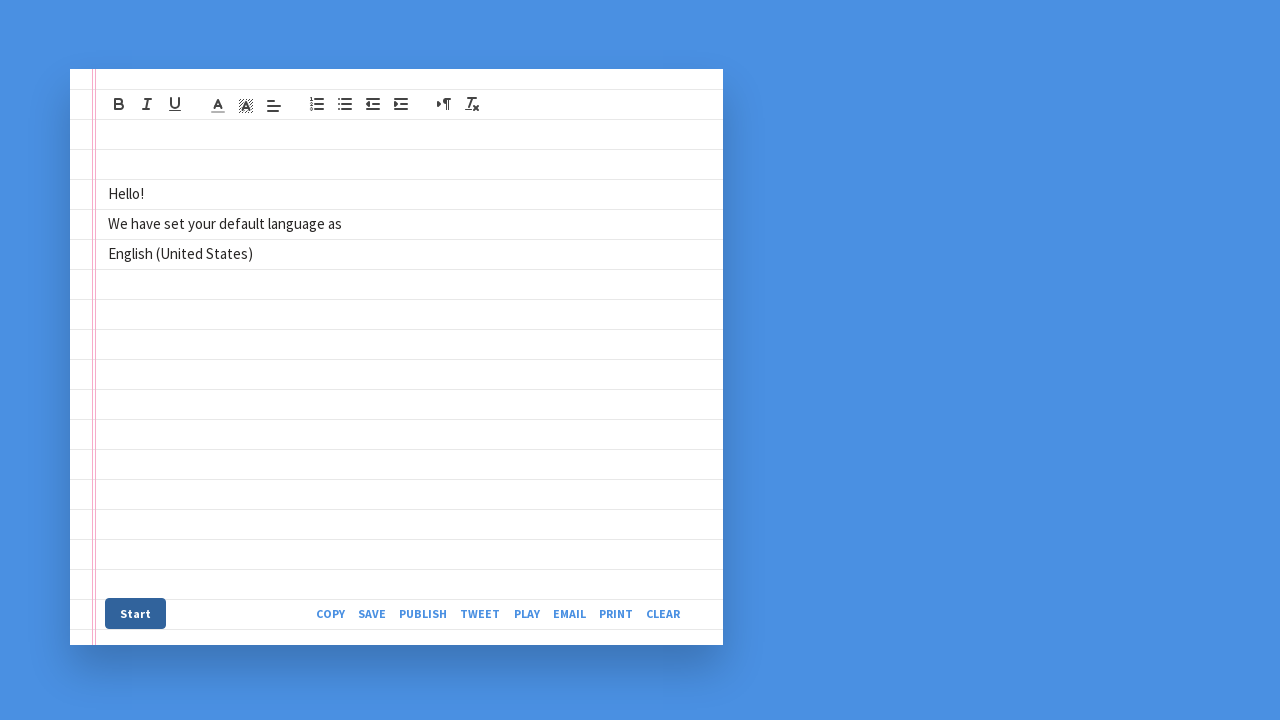

Clicked the microphone button to activate speech recognition at (136, 613) on a.btn-mic.btn.btn--primary-1
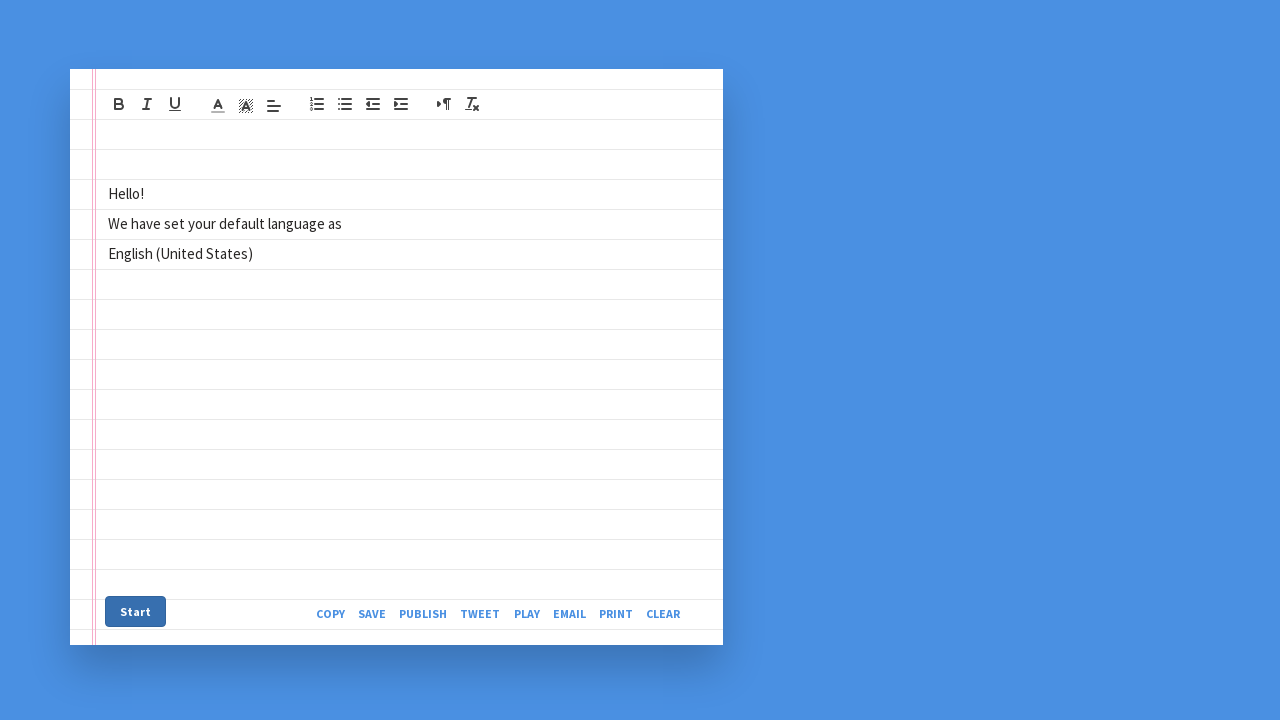

Text editor loaded and ready for speech input
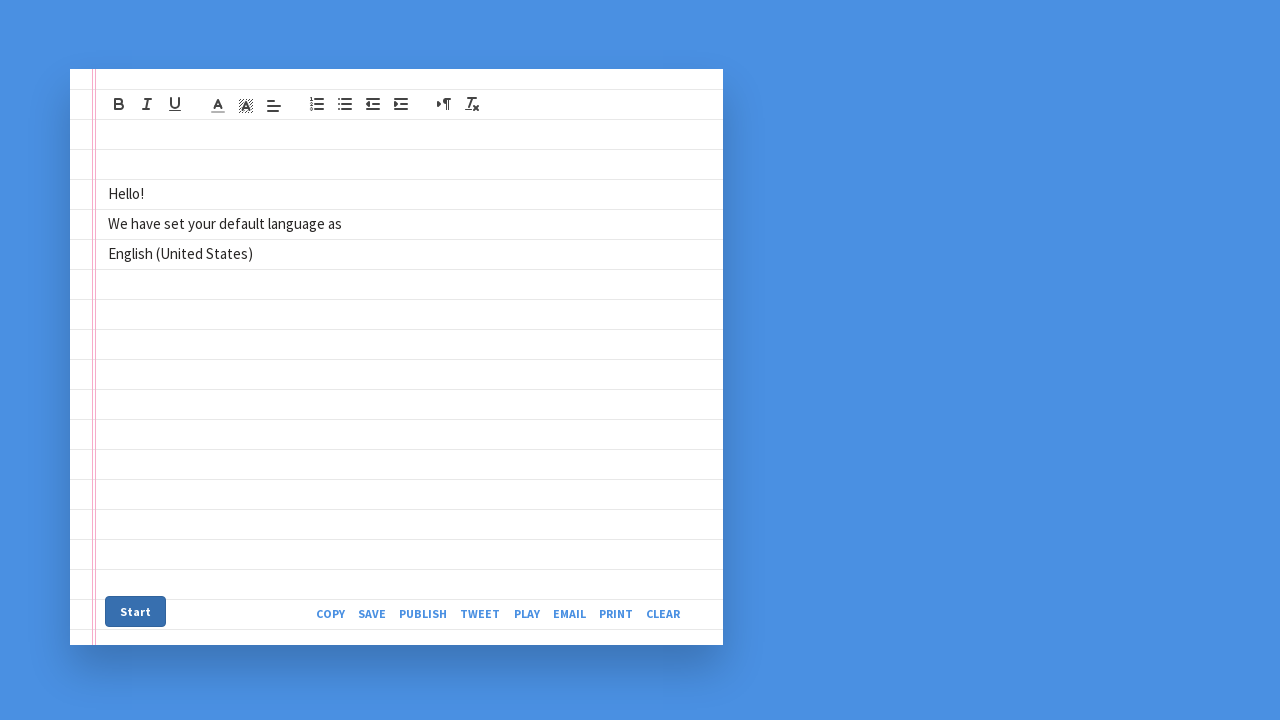

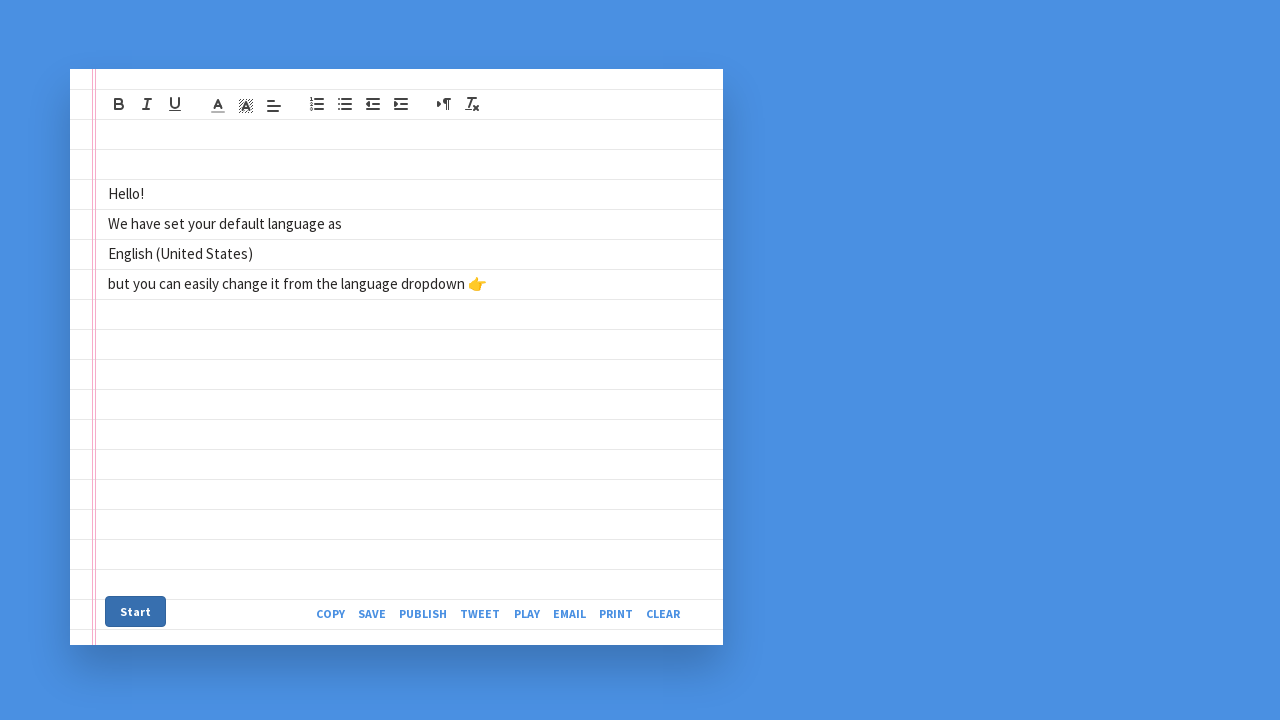